Tests that the element reaches maximum container size when resized beyond maximum constraints

Starting URL: https://demoqa.com/resizable

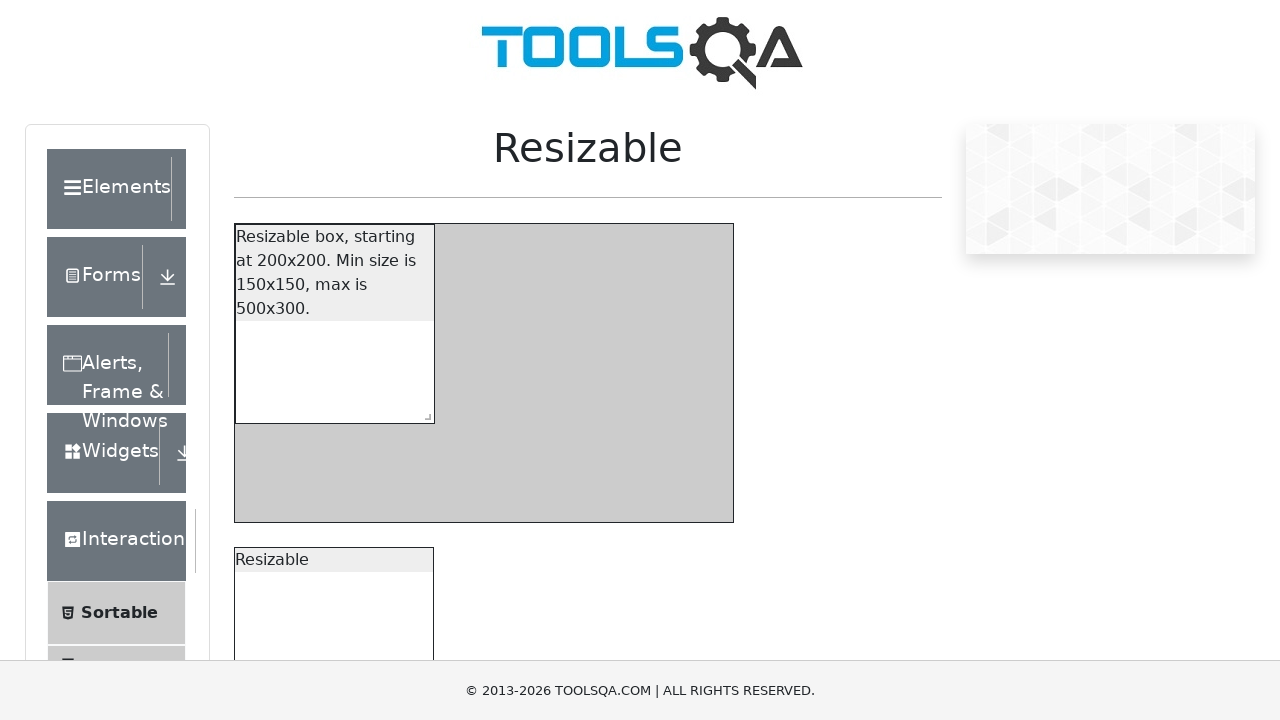

Navigated to resizable demo page
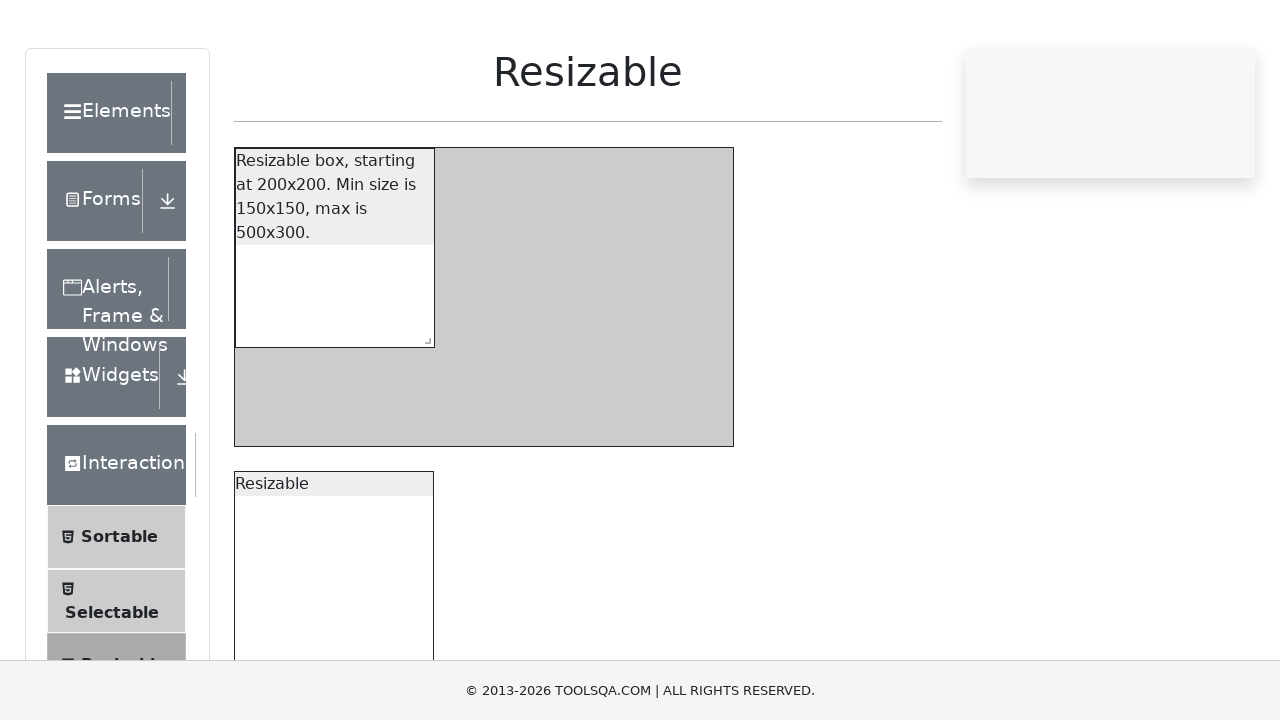

Clicked on resizable box with constraints at (335, 324) on #resizableBoxWithRestriction
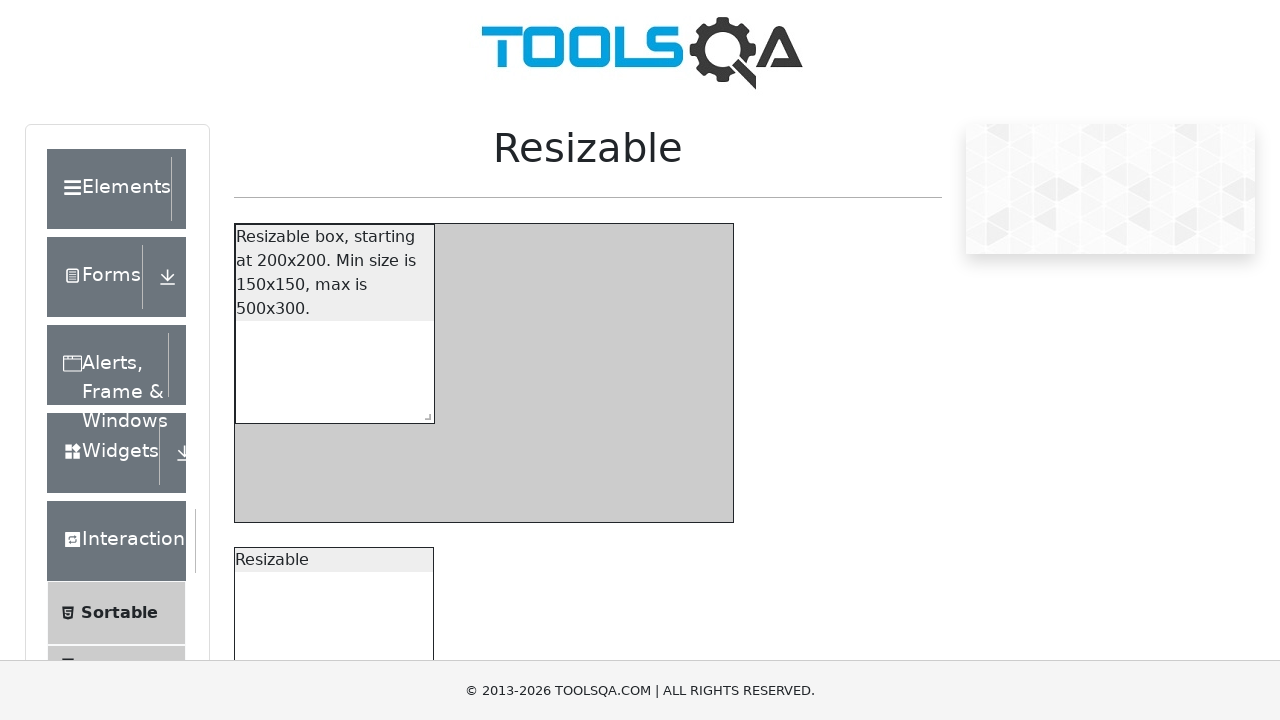

Located resize handle element
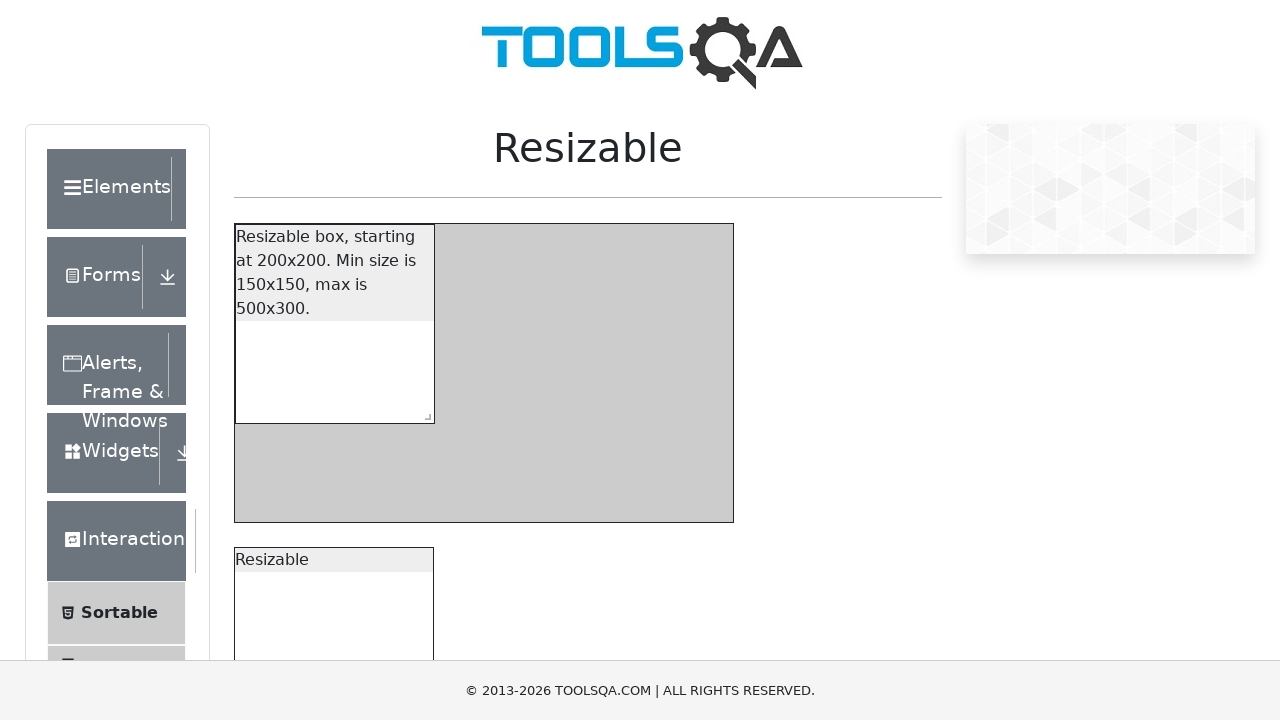

Retrieved bounding box of resize handle
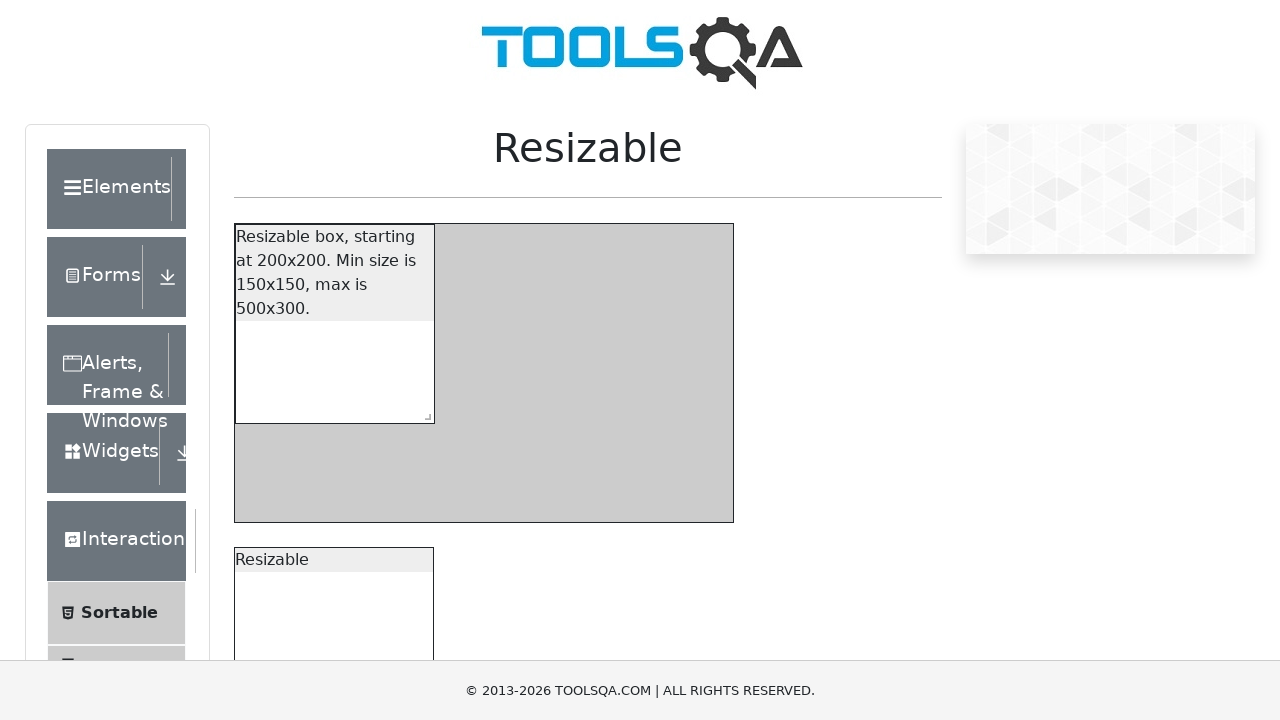

Moved mouse to center of resize handle at (424, 413)
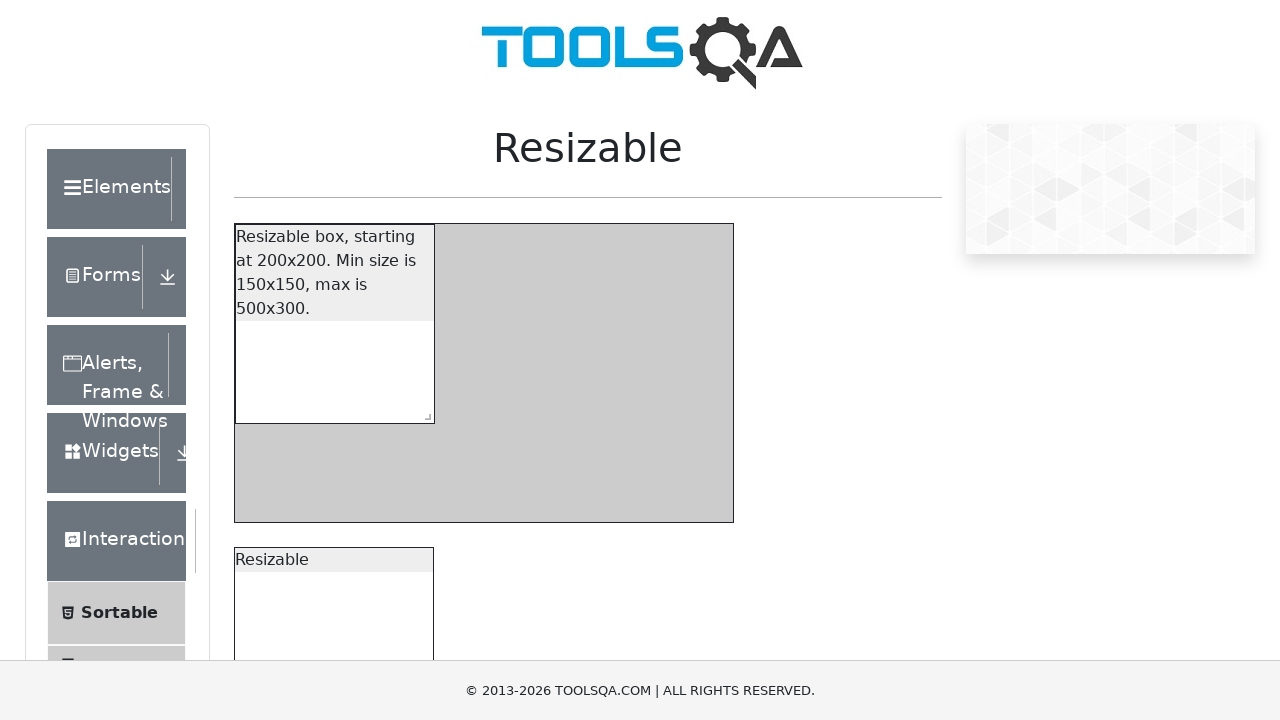

Pressed mouse button down on resize handle at (424, 413)
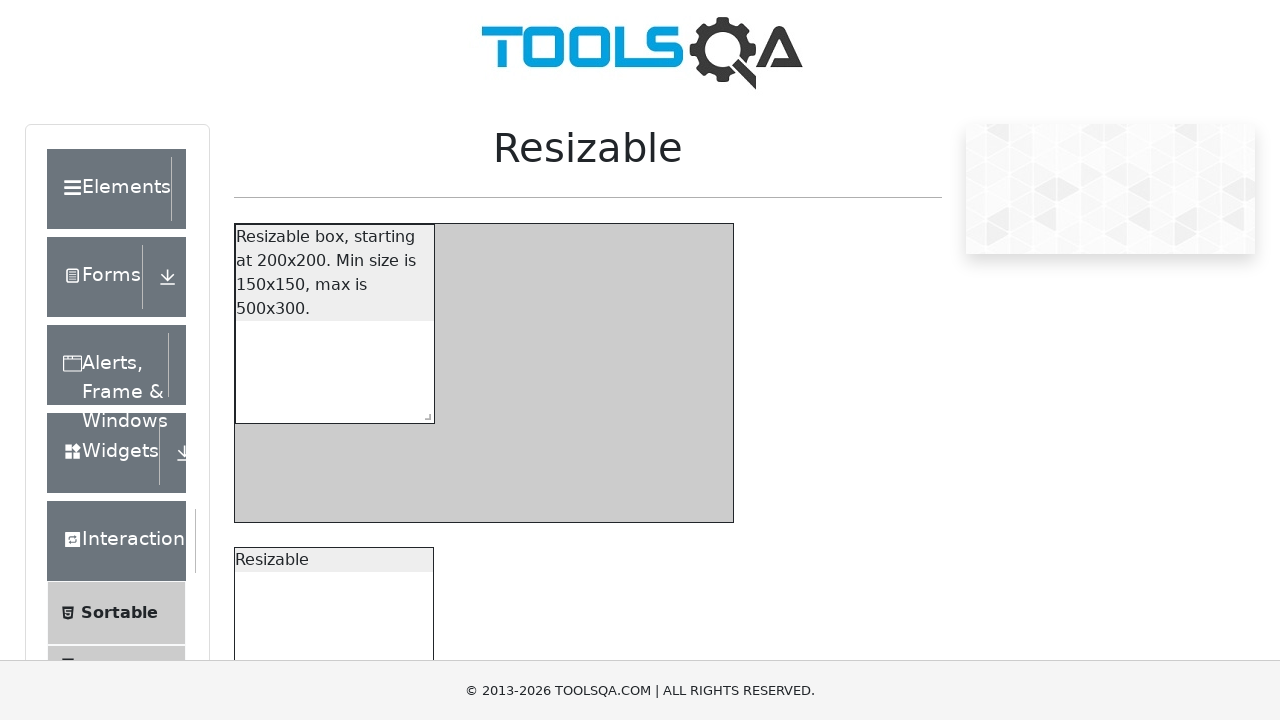

Dragged mouse 300px right and 100px down to attempt resize beyond maximum at (714, 503)
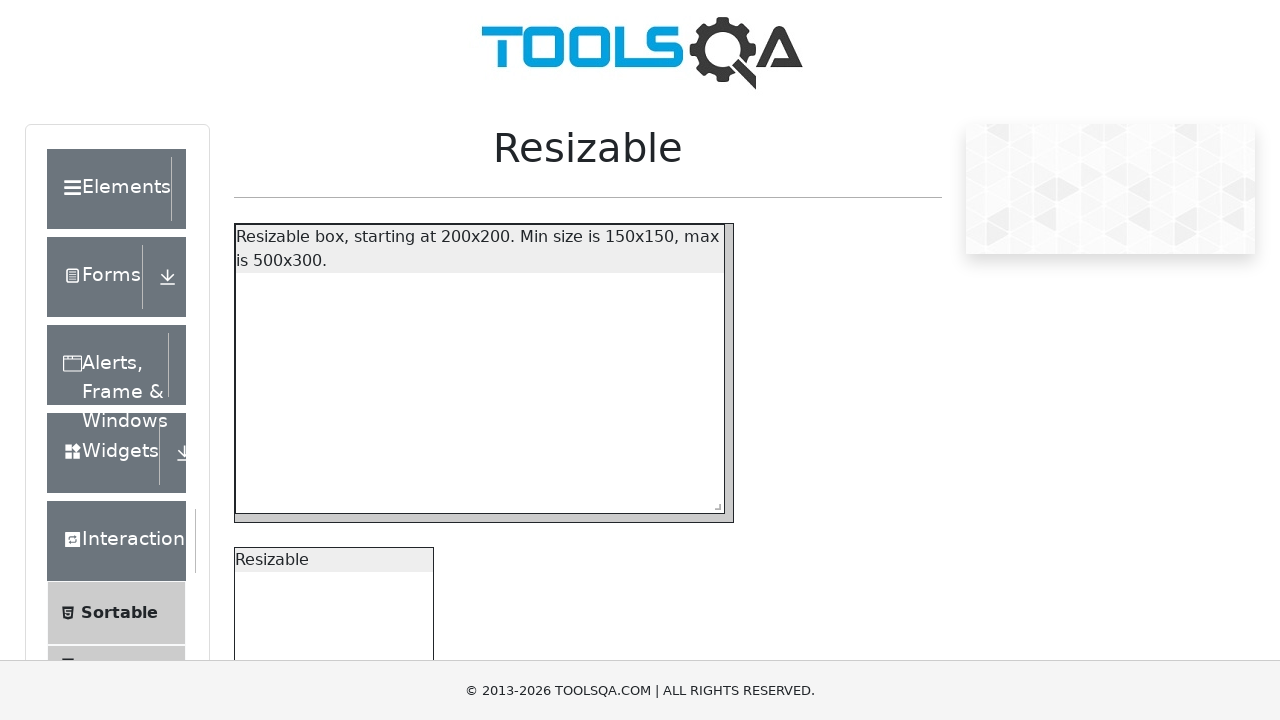

Released mouse button to complete drag operation at (714, 503)
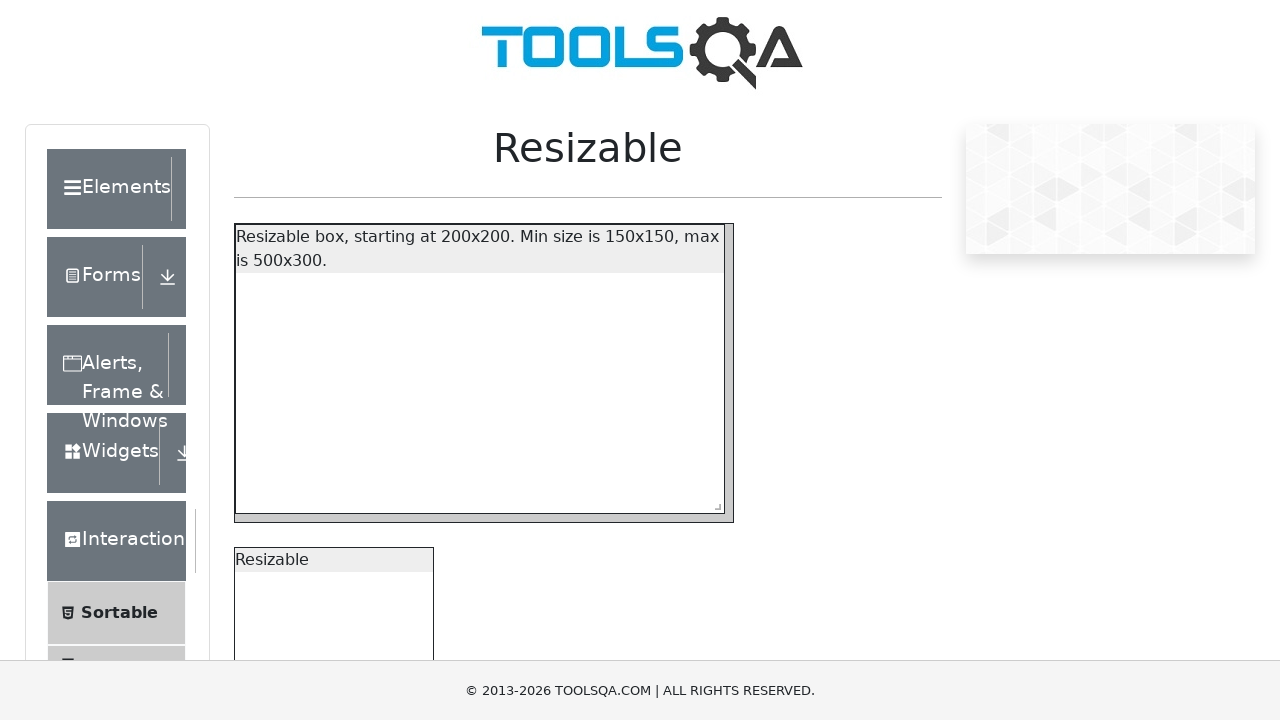

Waited for resize animation to complete
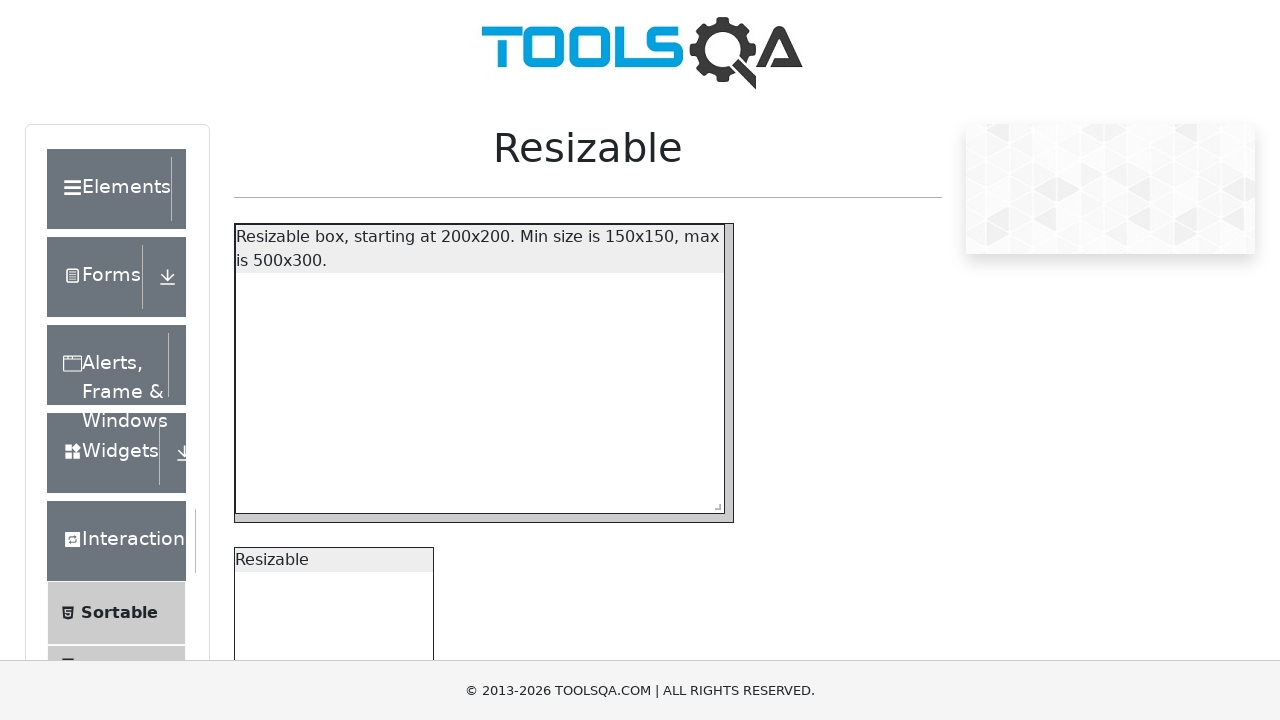

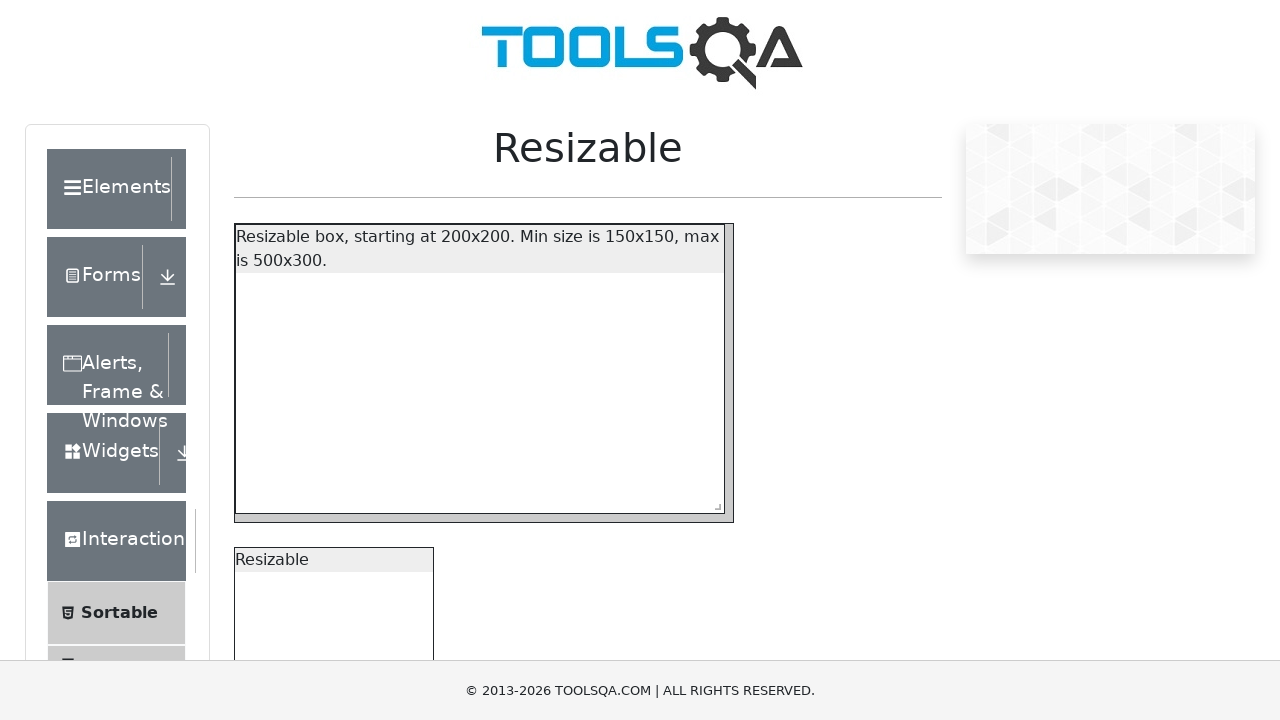